Tests dropdown selection functionality on a travel booking form by selecting origin and destination cities

Starting URL: https://rahulshettyacademy.com/dropdownsPractise/

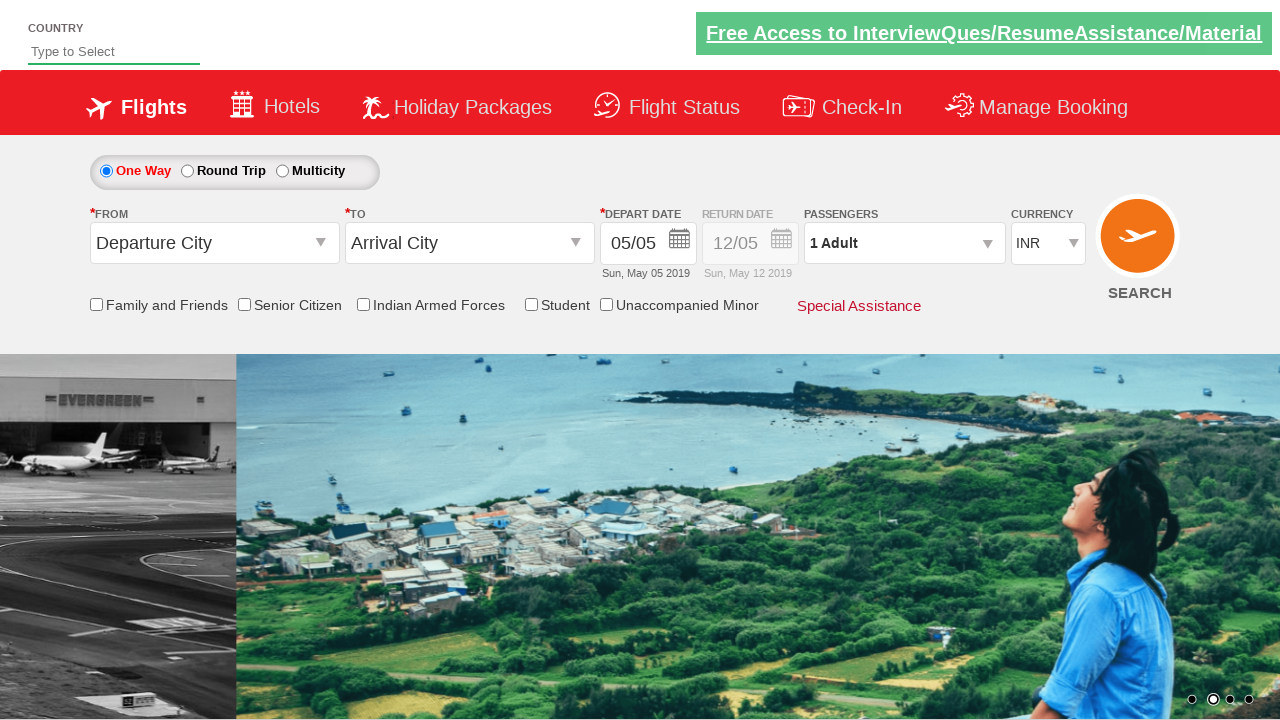

Clicked on the FROM dropdown field to open origin city selection at (214, 243) on #ctl00_mainContent_ddl_originStation1_CTXT
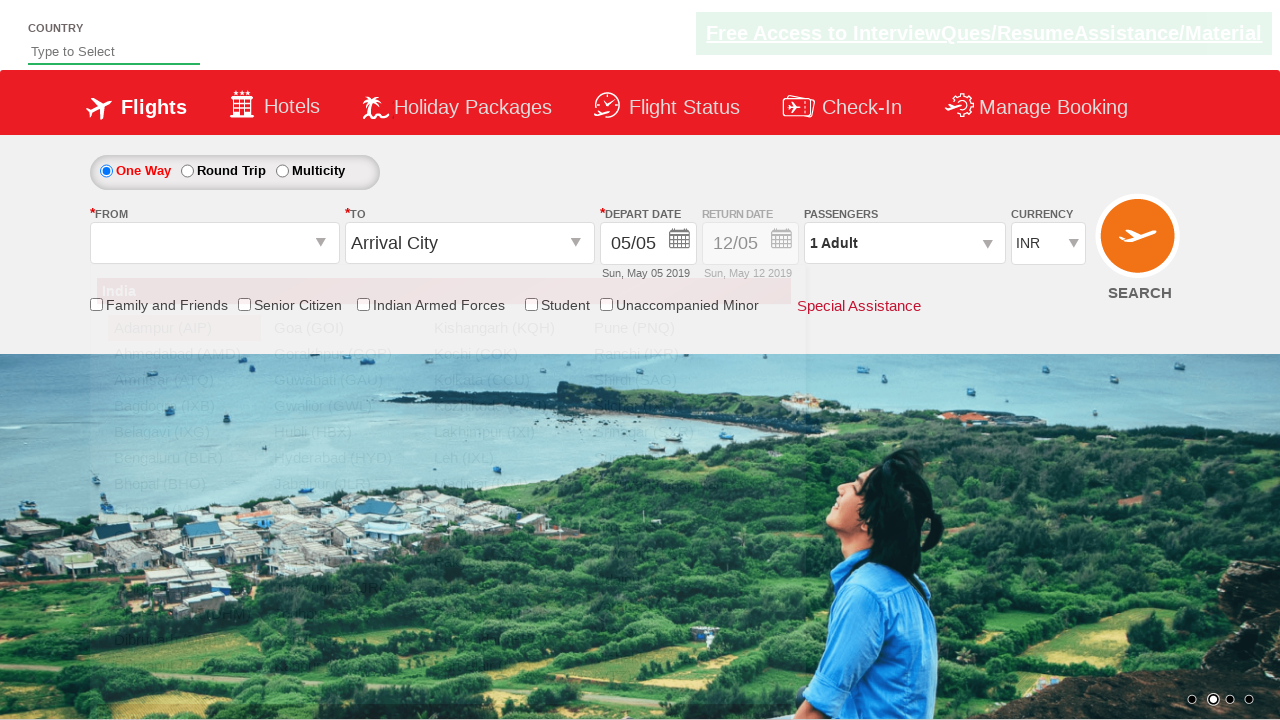

Selected Bengaluru (BLR) as the origin city at (184, 458) on a[value='BLR']
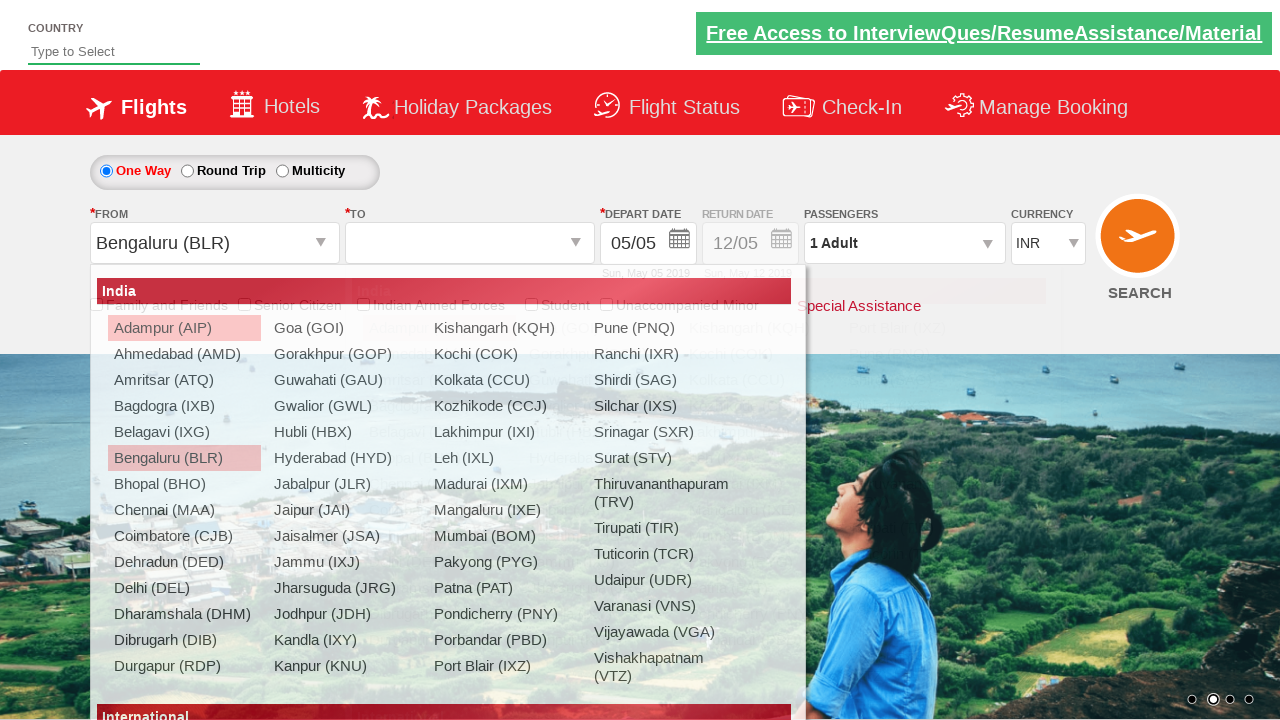

Waited for destination city dropdown to be visible
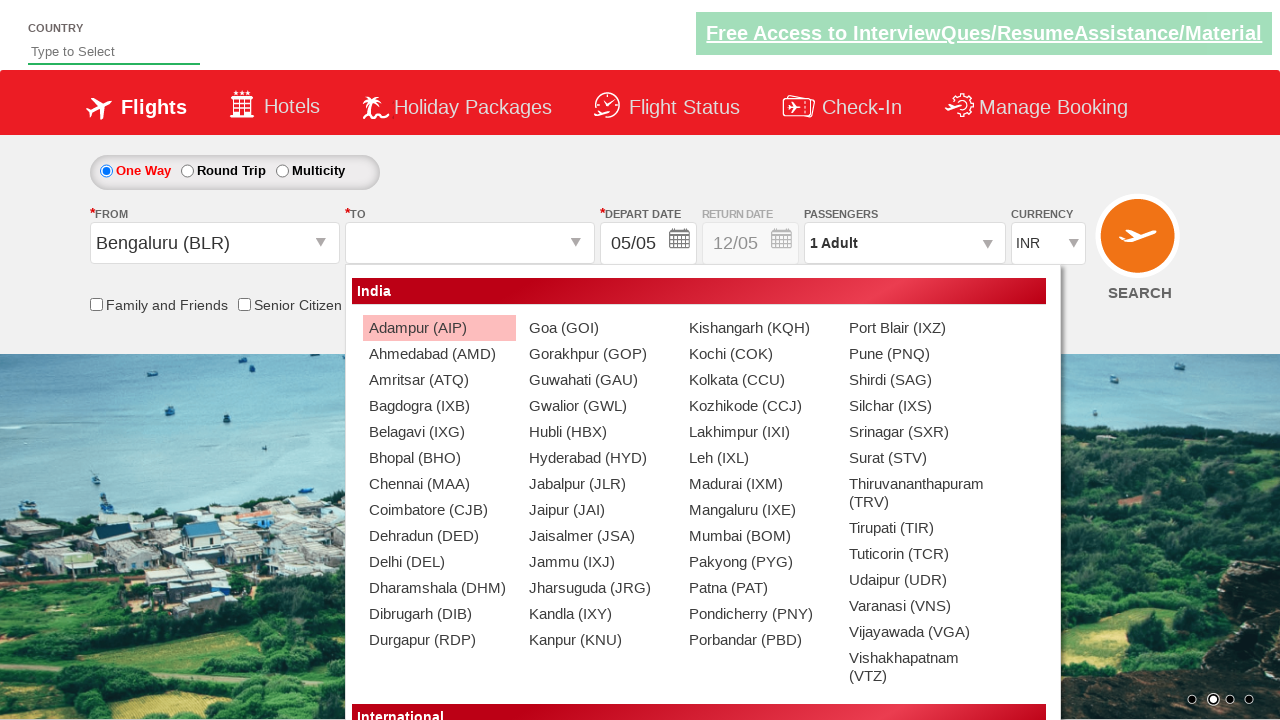

Selected Chennai (MAA) as the destination city at (439, 484) on (//a[@value='MAA'])[2]
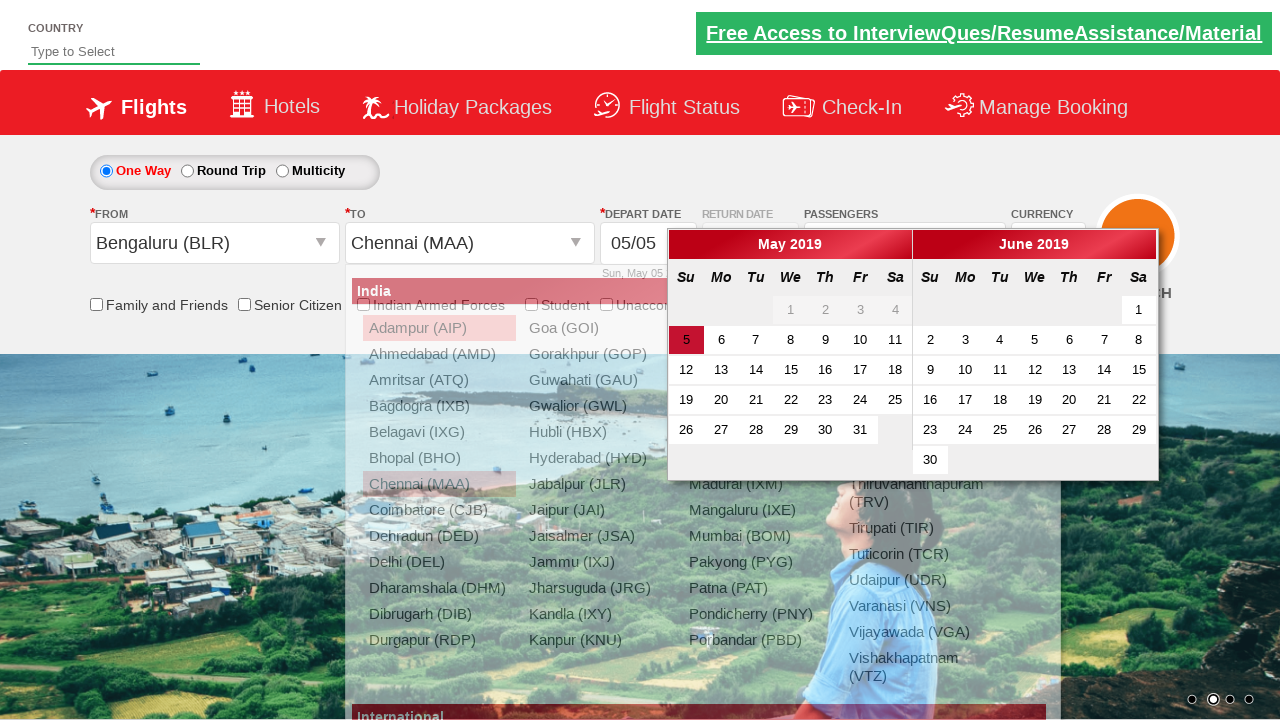

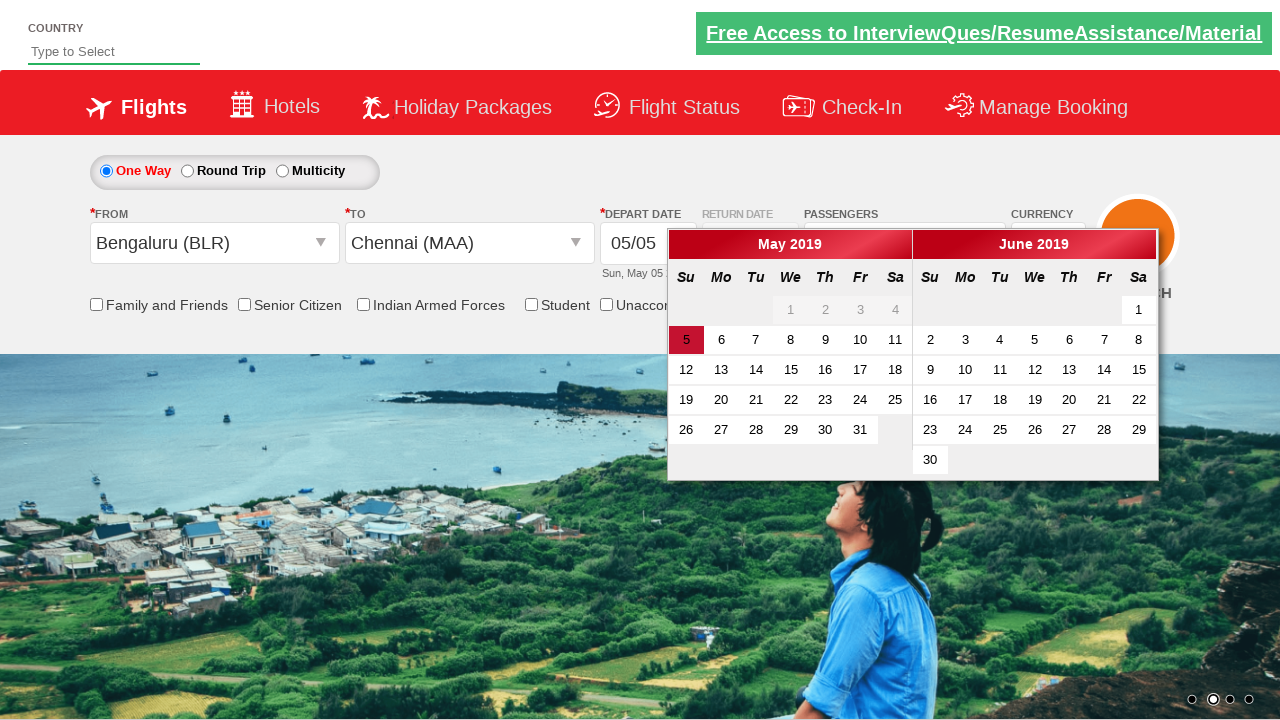